Tests nested frame navigation by clicking on the Nested Frames link, switching to the top frame, then to the middle frame, and verifying content is accessible

Starting URL: https://the-internet.herokuapp.com/

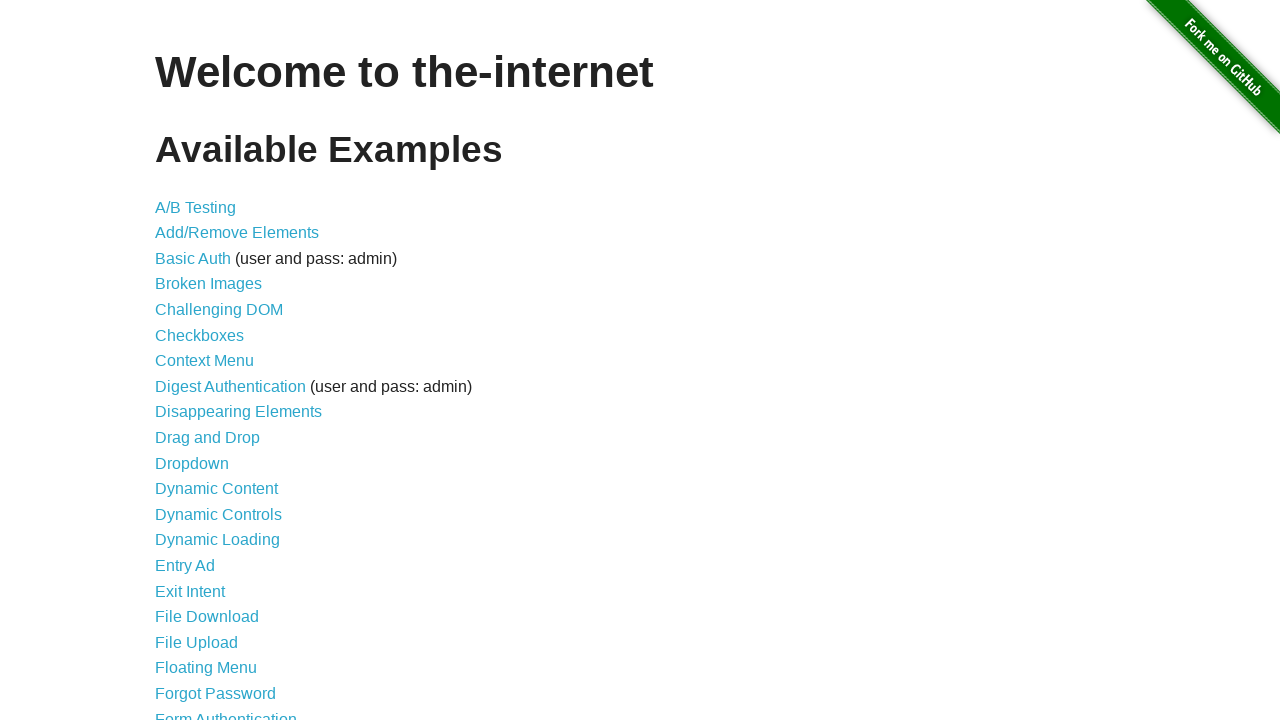

Clicked on the Nested Frames link at (210, 395) on xpath=//a[contains(text(),'Nested Frames')]
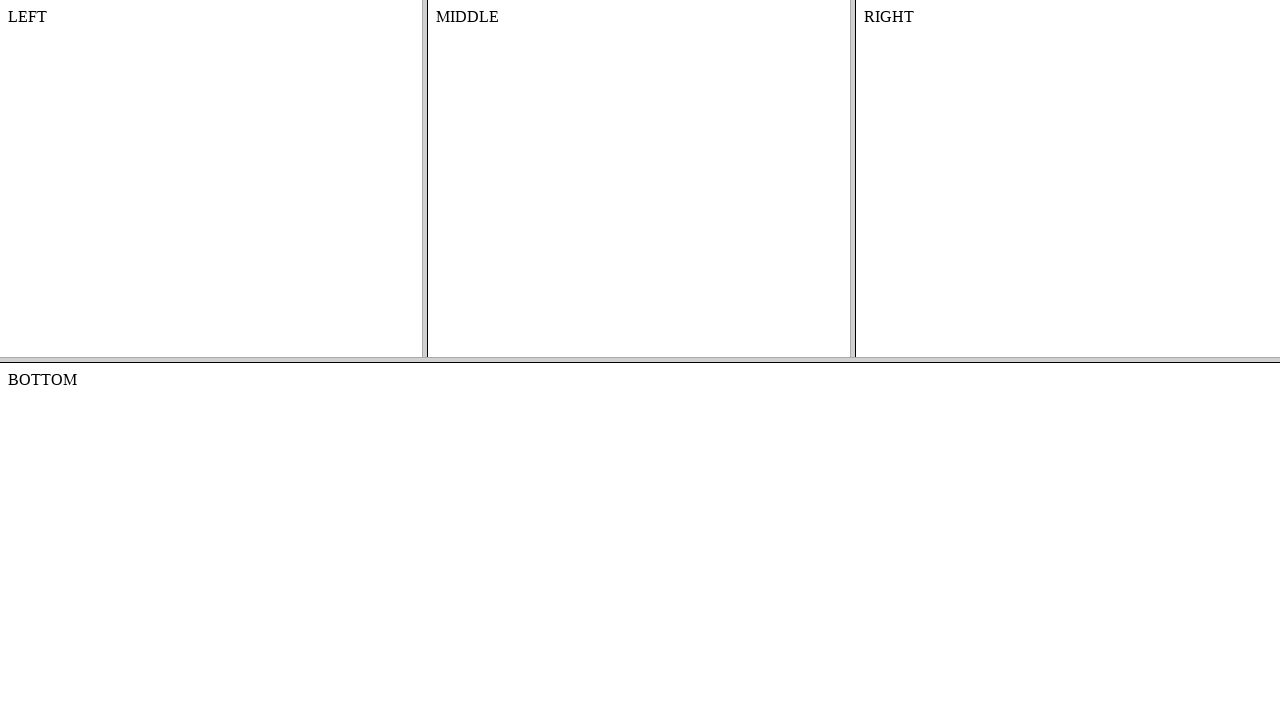

Located and switched to the top frame
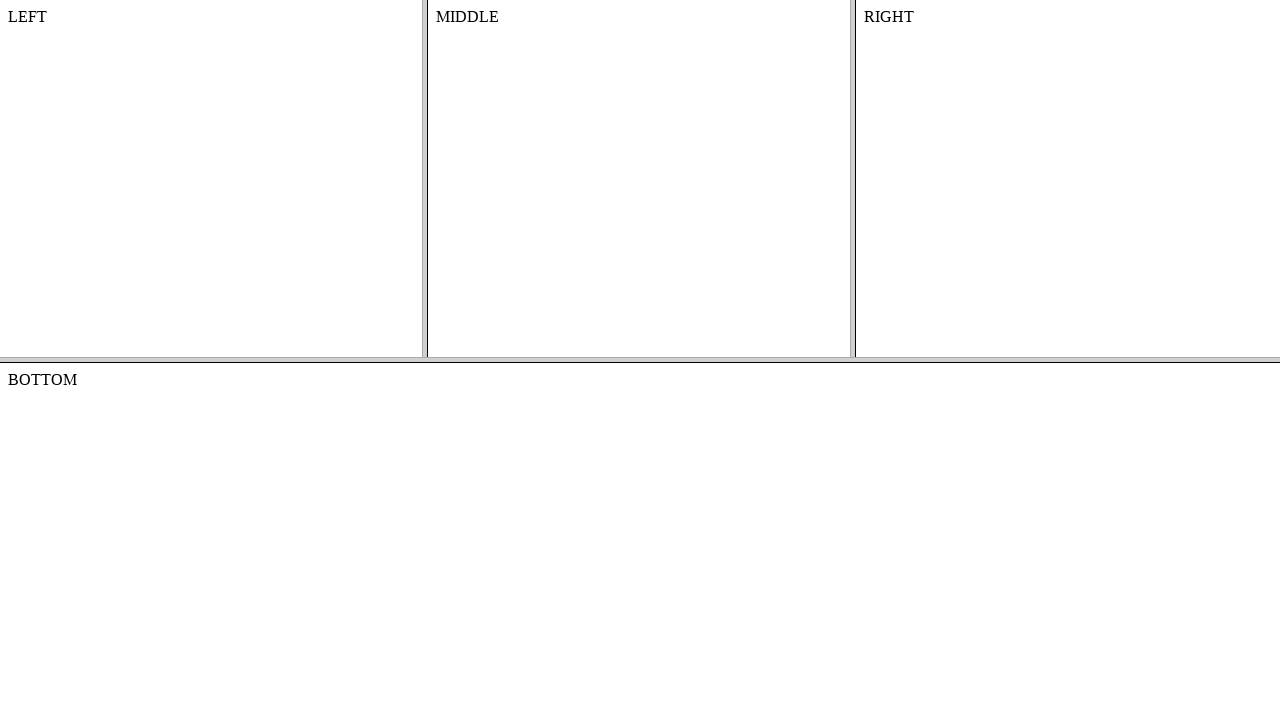

Located and switched to the middle frame within the top frame
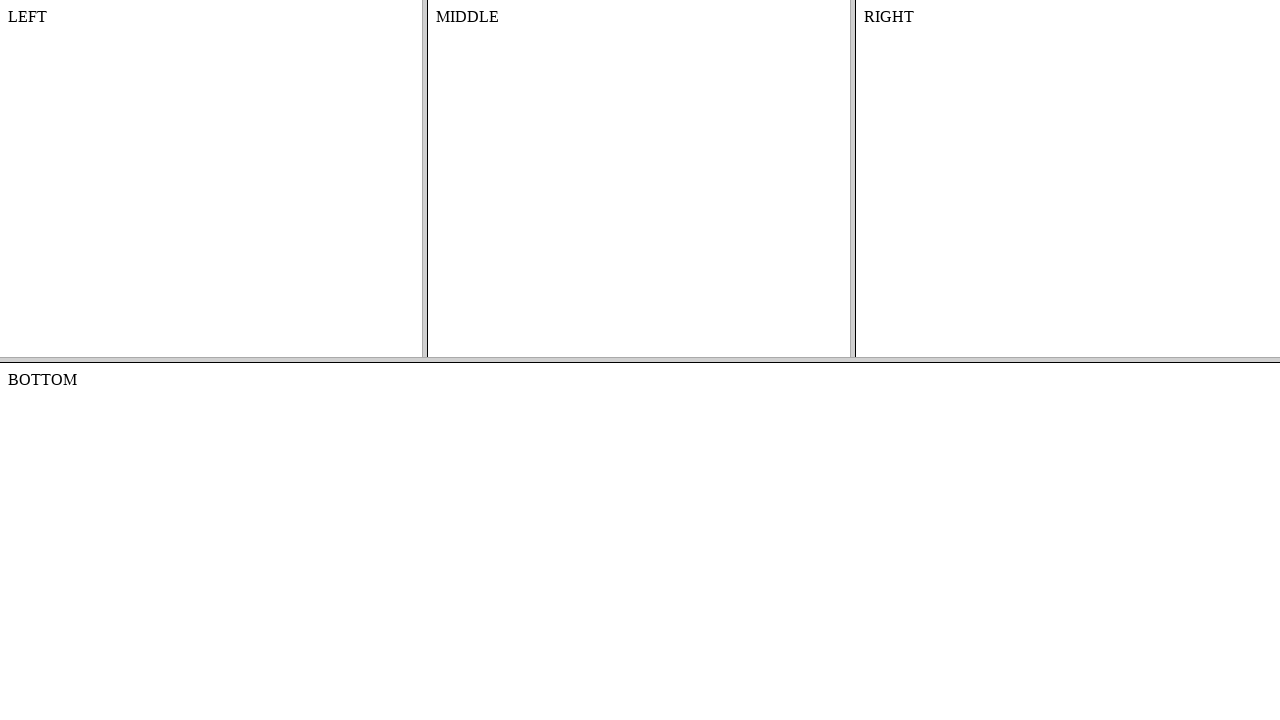

Retrieved content text from middle frame: MIDDLE
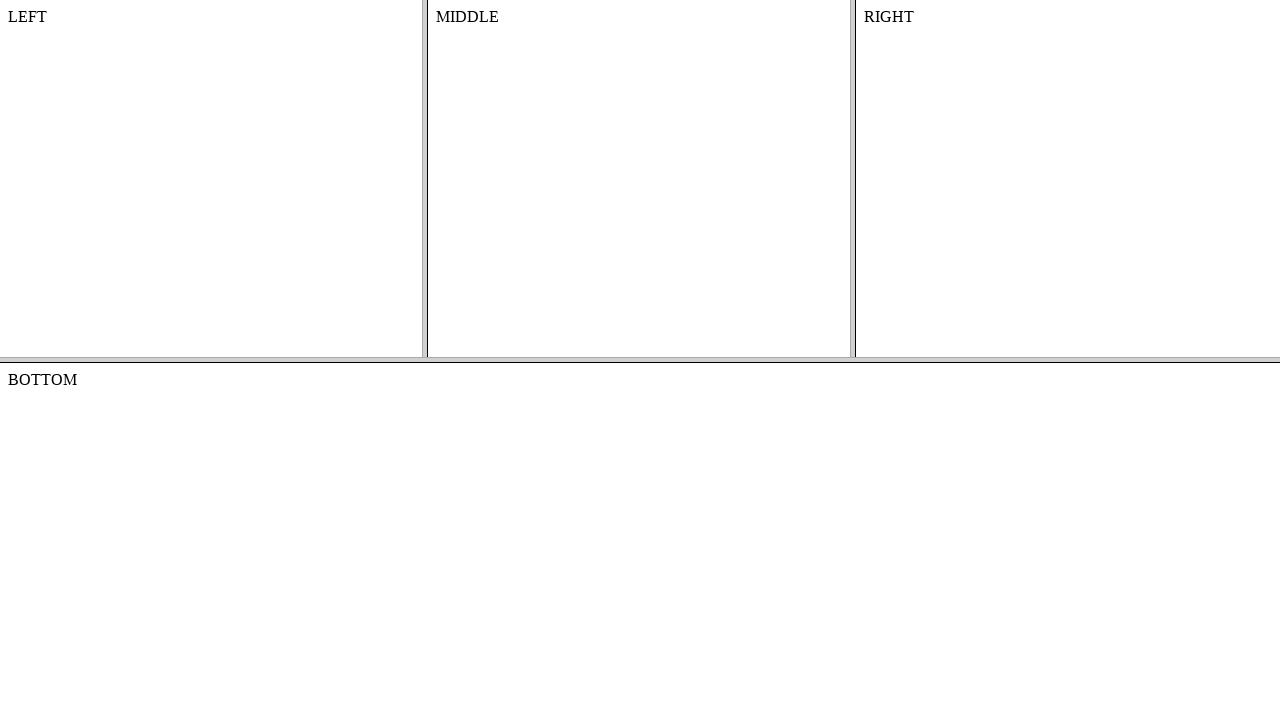

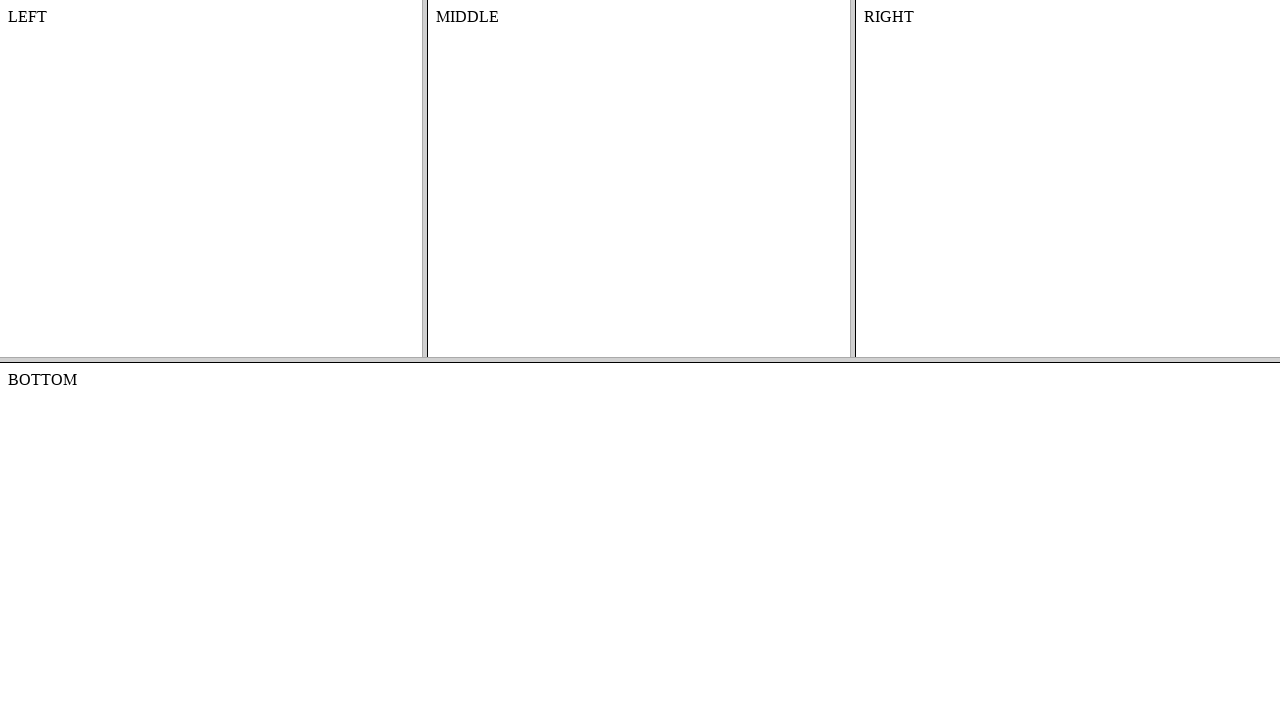